Tests drag and drop functionality by dragging an element from source to target location within an iframe

Starting URL: http://jqueryui.com/droppable/

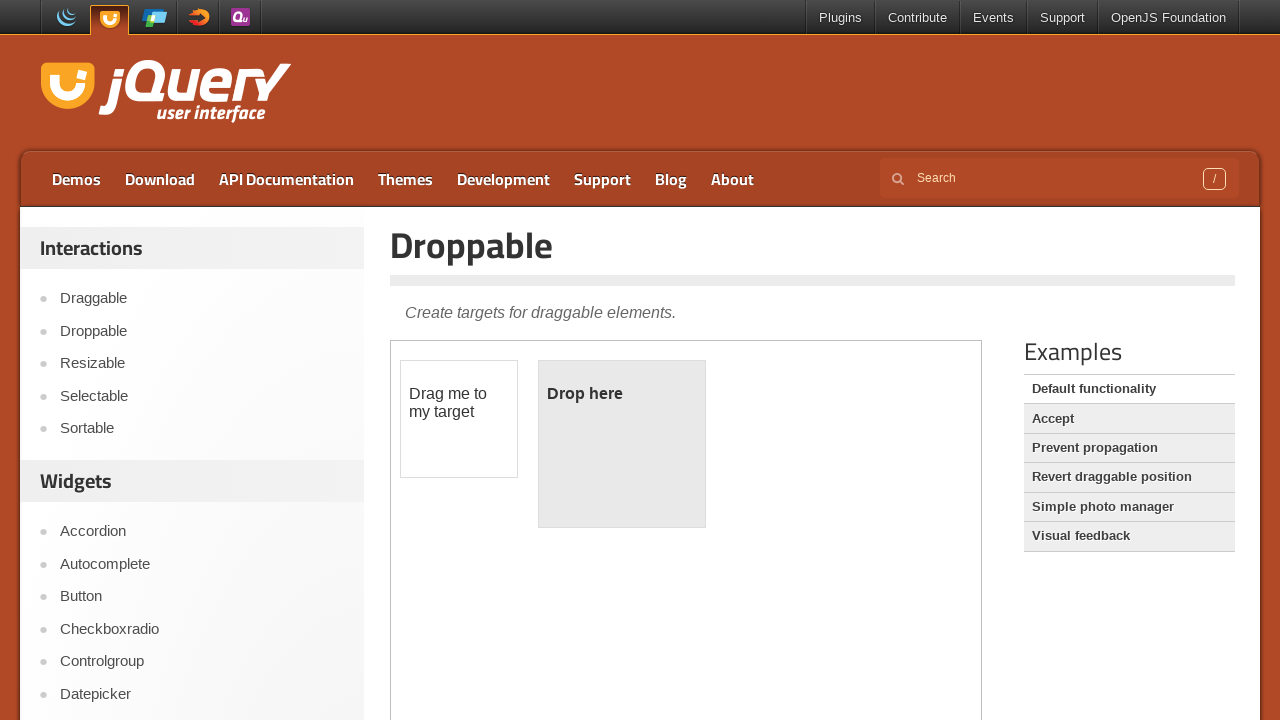

Located the iframe containing drag and drop demo
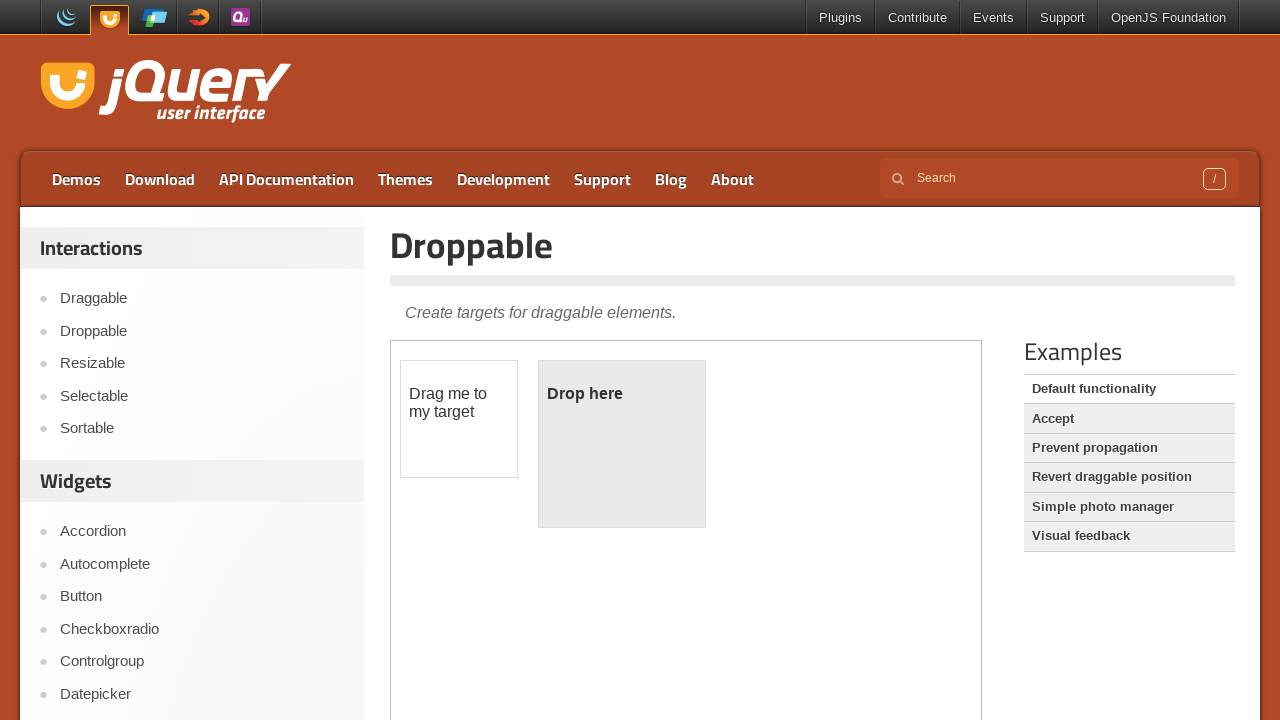

Located the draggable element
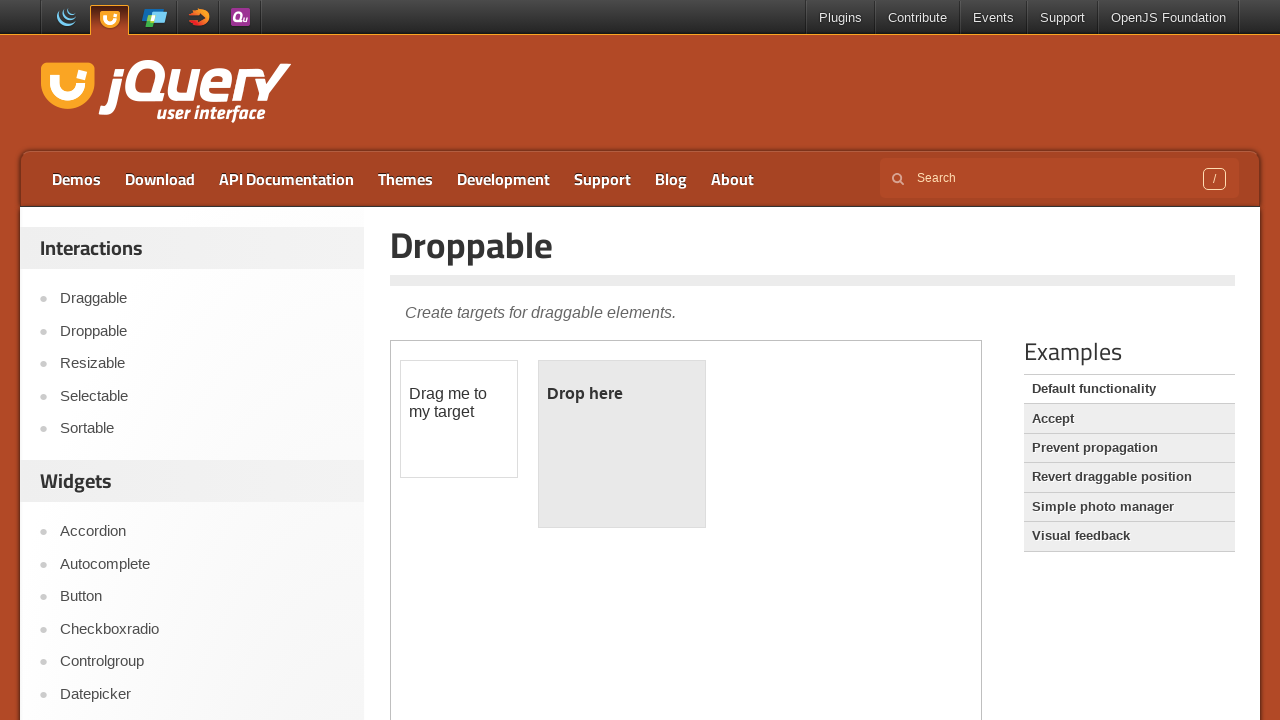

Located the droppable target element
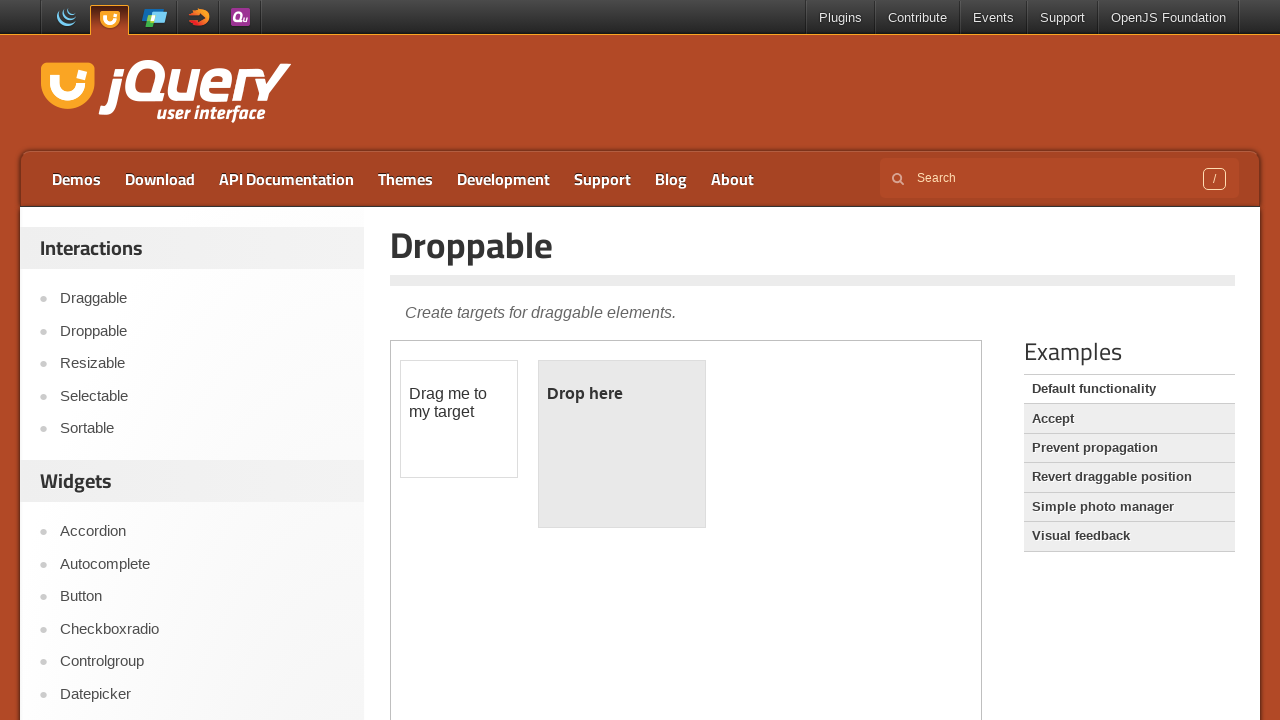

Dragged element from source to target location at (622, 444)
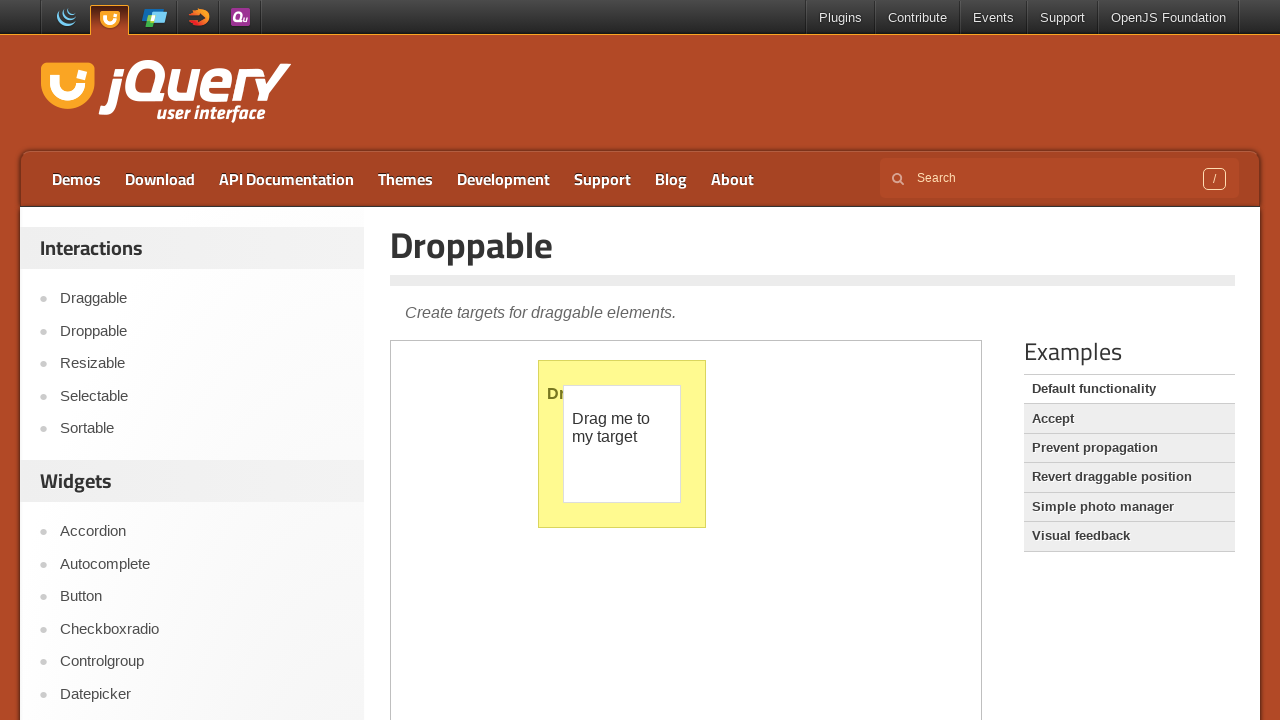

Waited 2 seconds to observe drag and drop result
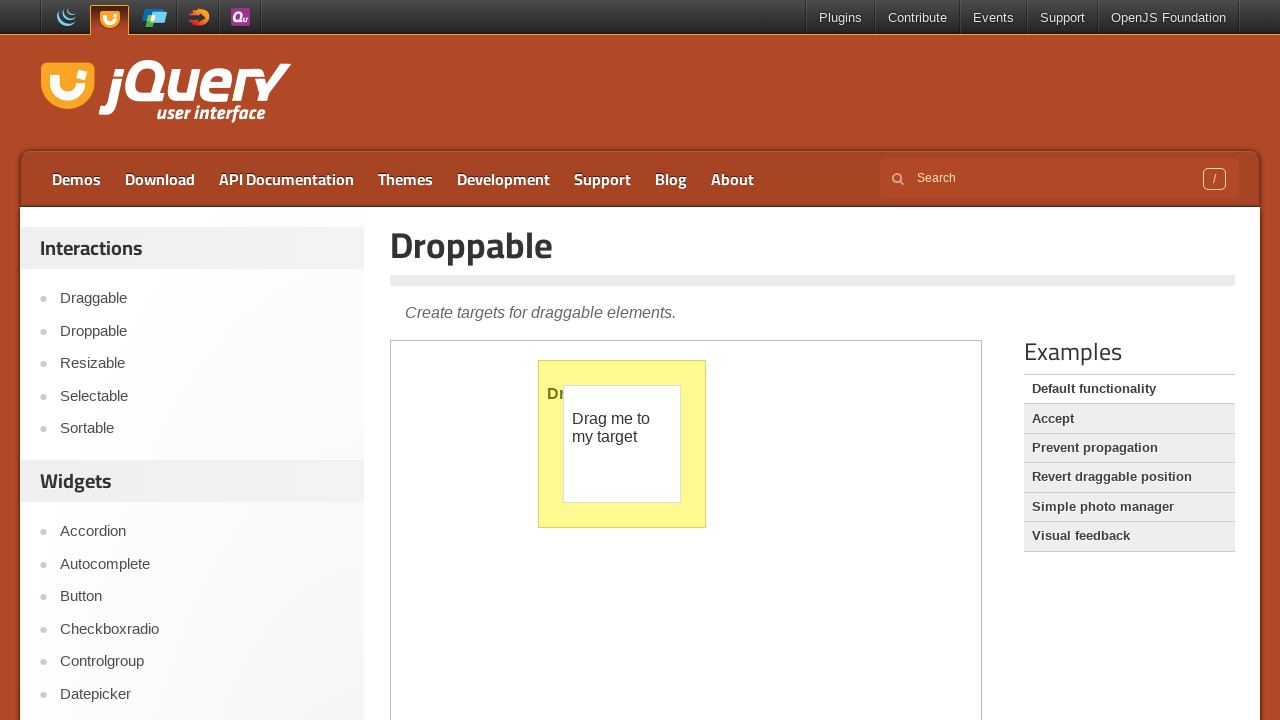

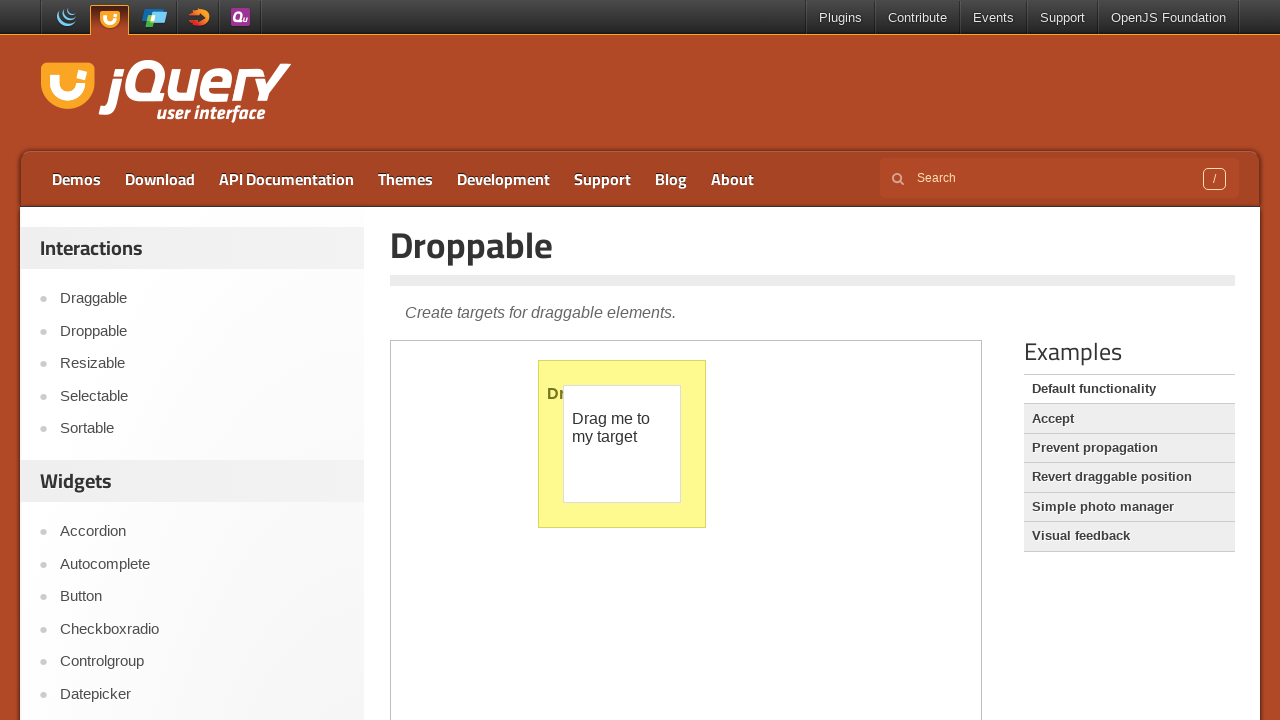